Tests number input field functionality by pressing arrow down key, clearing the input, then pressing arrow up key twice to increment the value.

Starting URL: http://the-internet.herokuapp.com/inputs

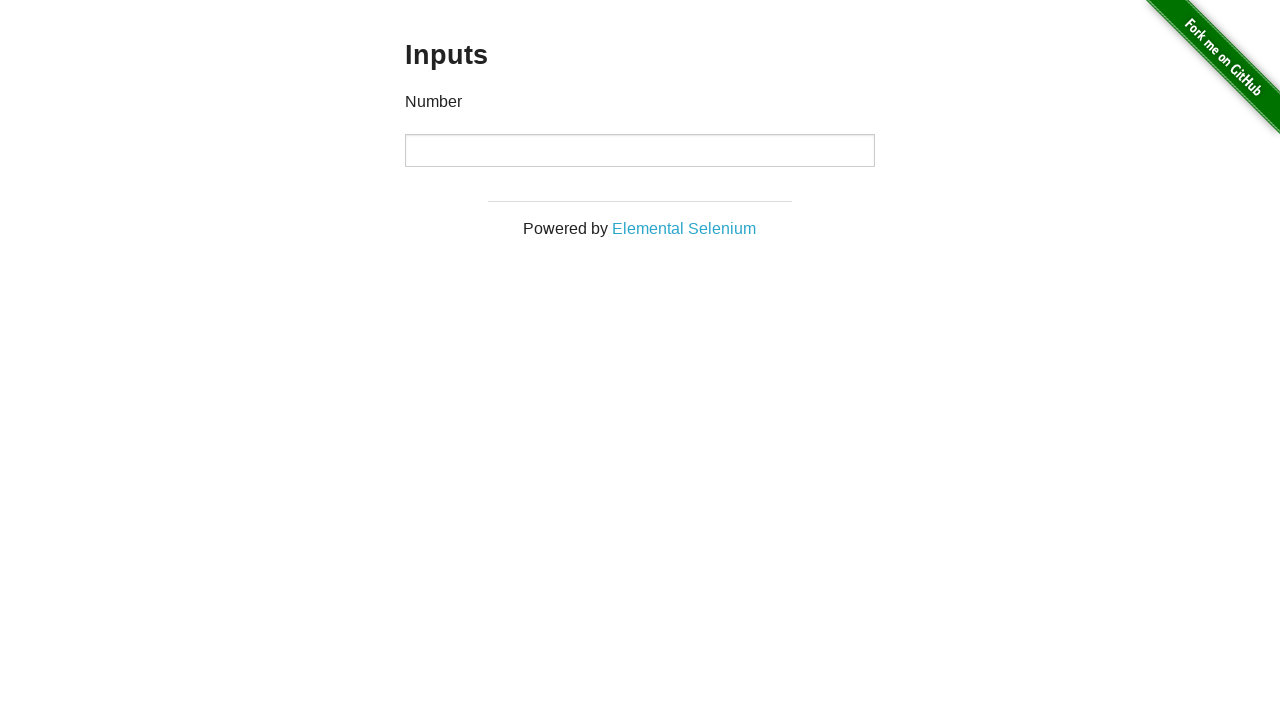

Located the number input field
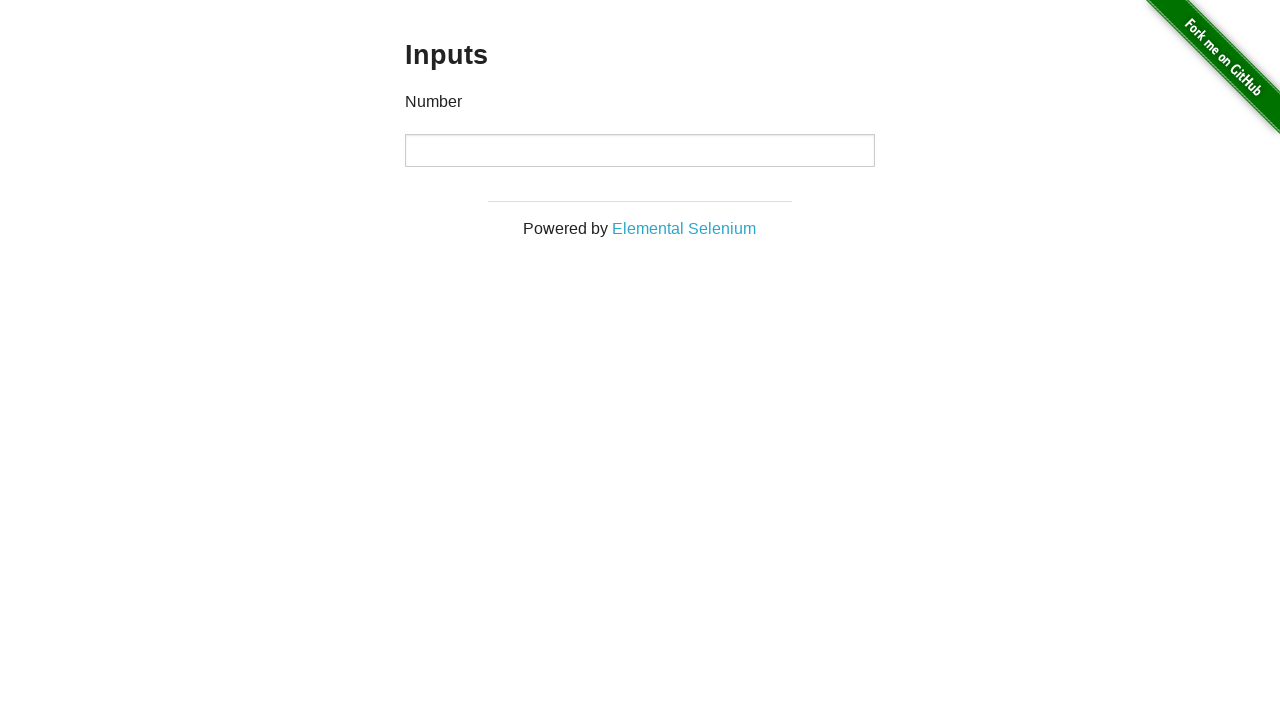

Pressed arrow down key to decrement the input value on input
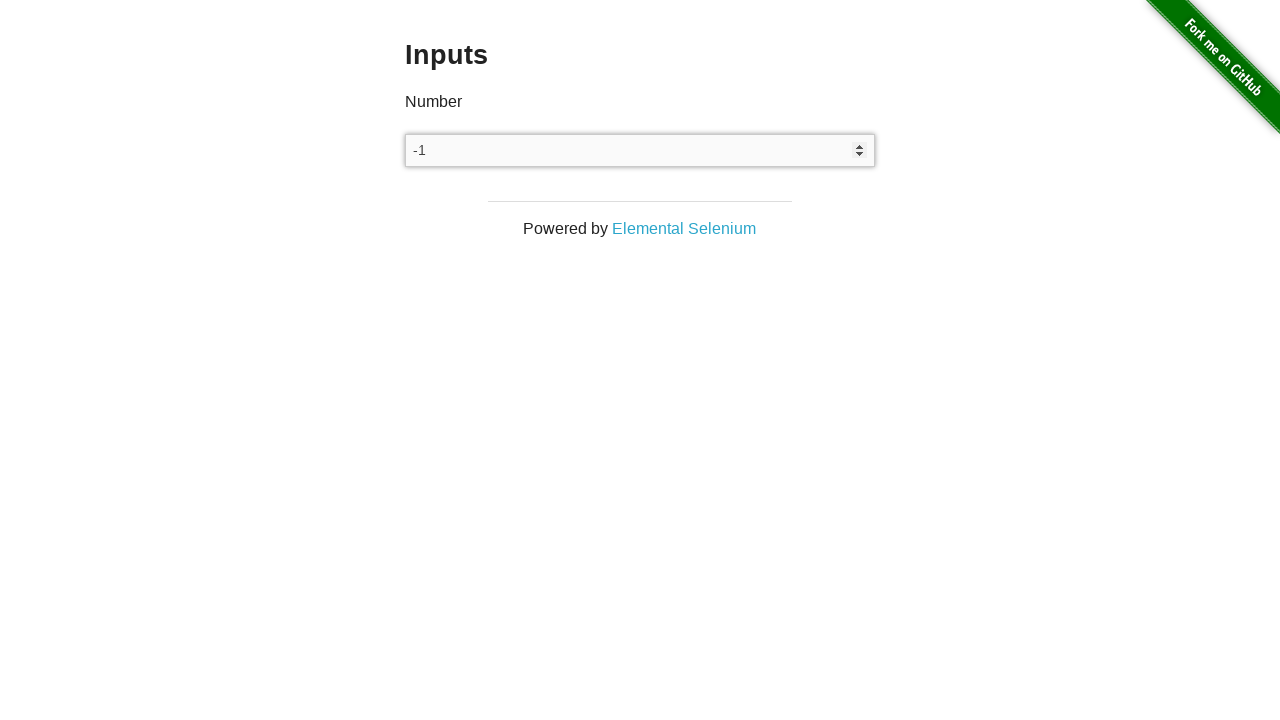

Cleared the input field on input
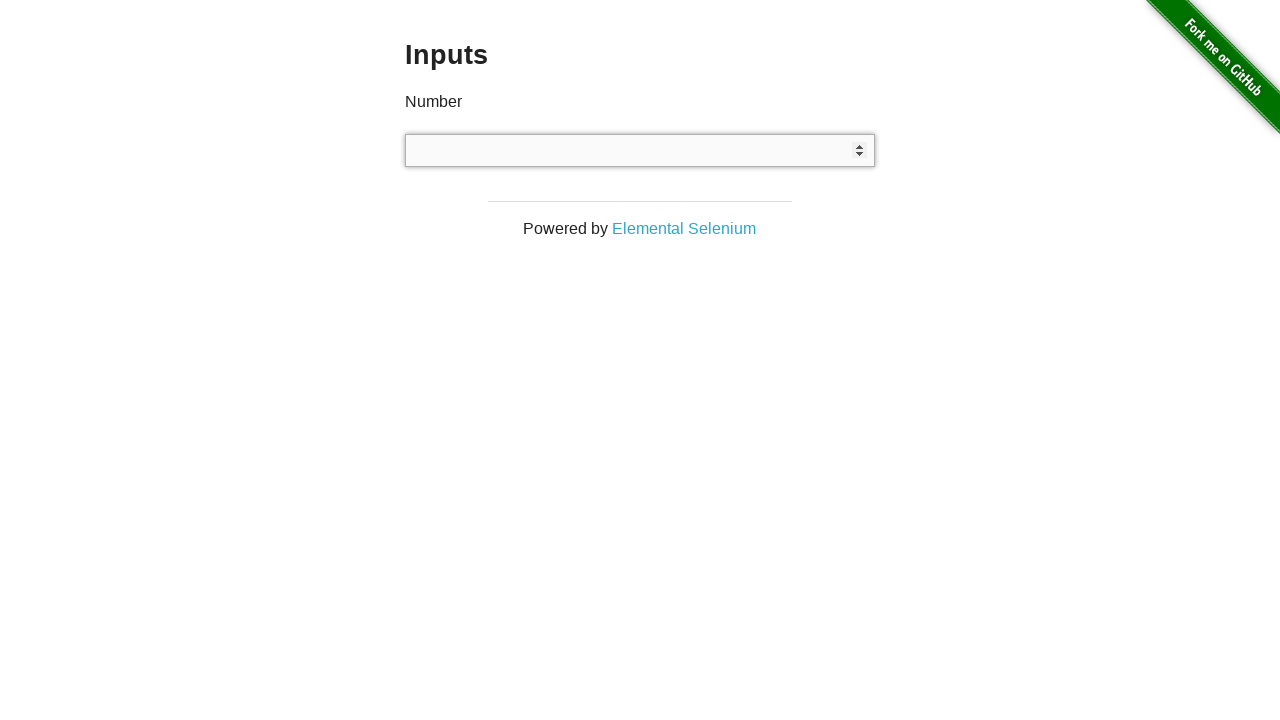

Pressed arrow up key once to increment the input value on input
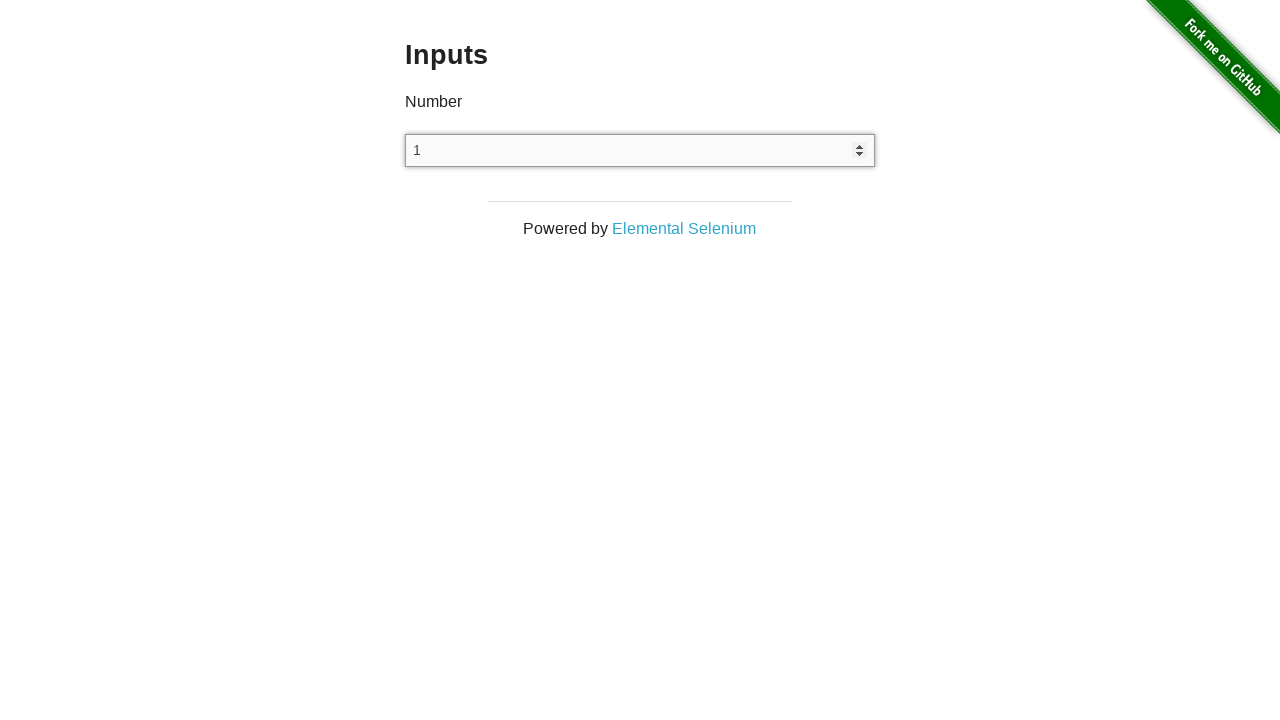

Pressed arrow up key a second time to increment the input value further on input
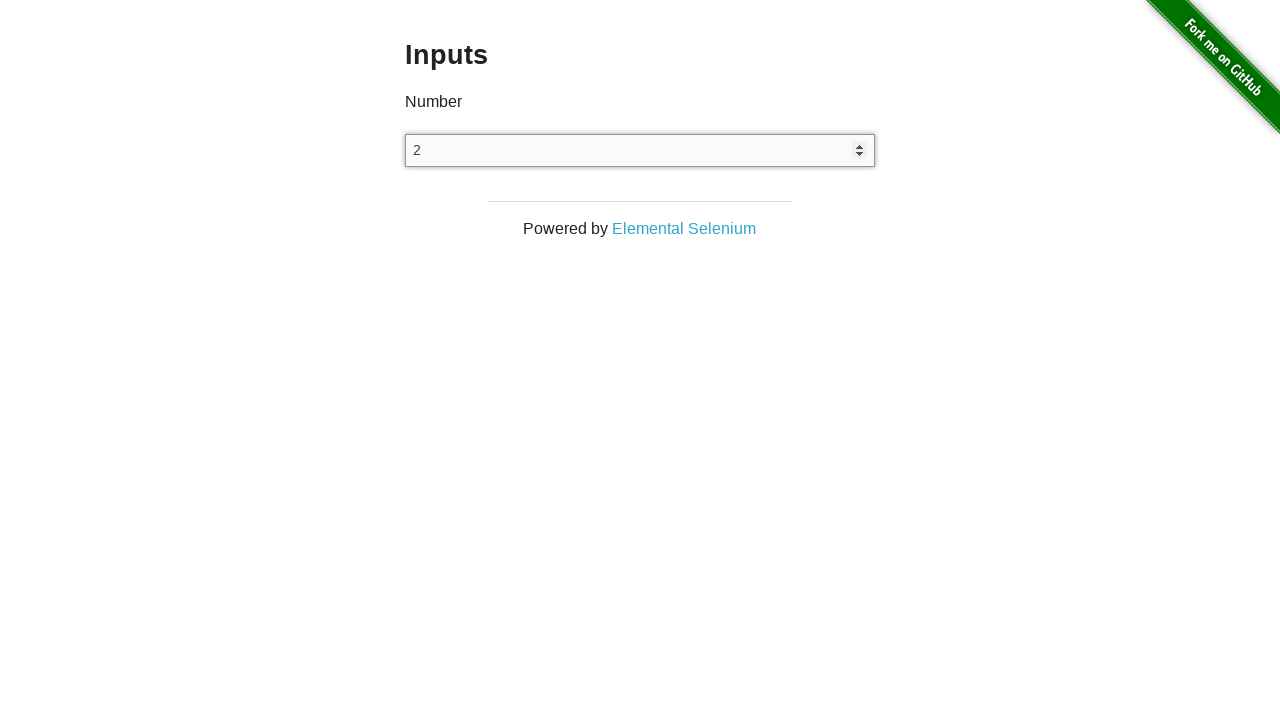

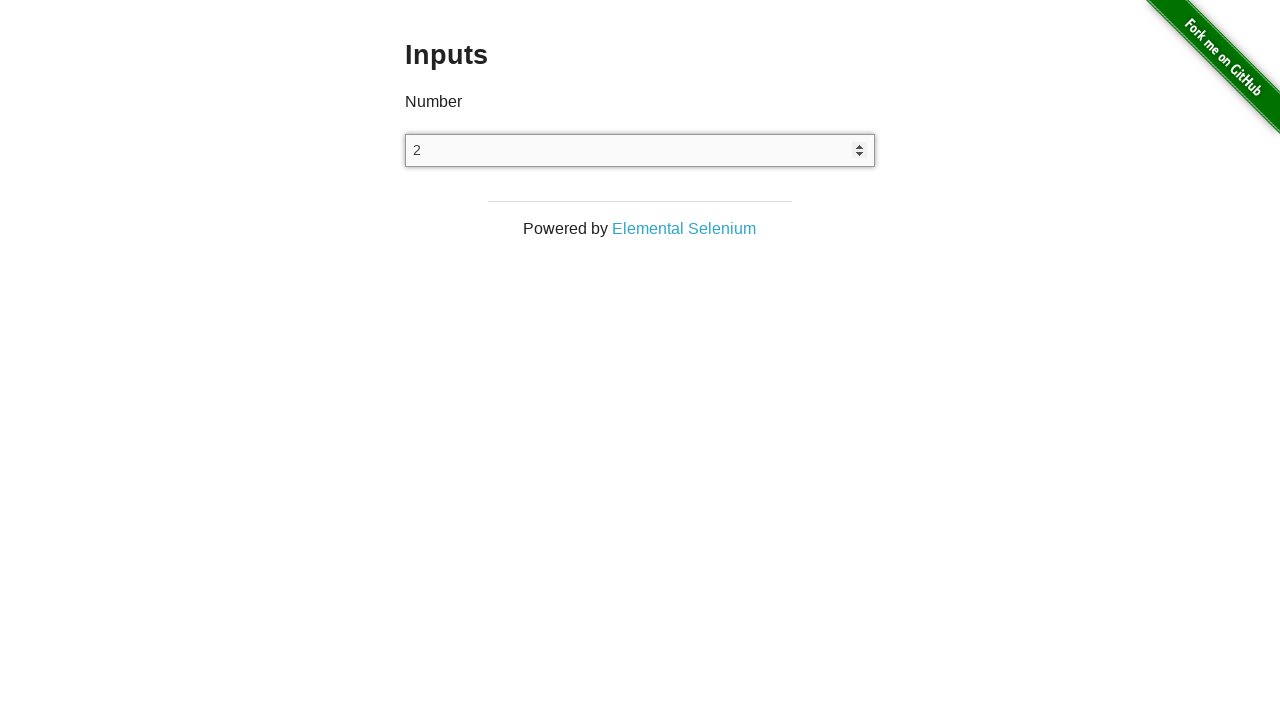